Tests a phone number lookup form by entering a phone number and clicking the update button, then waiting for results to appear in a card element.

Starting URL: https://rn.layan-t.net/

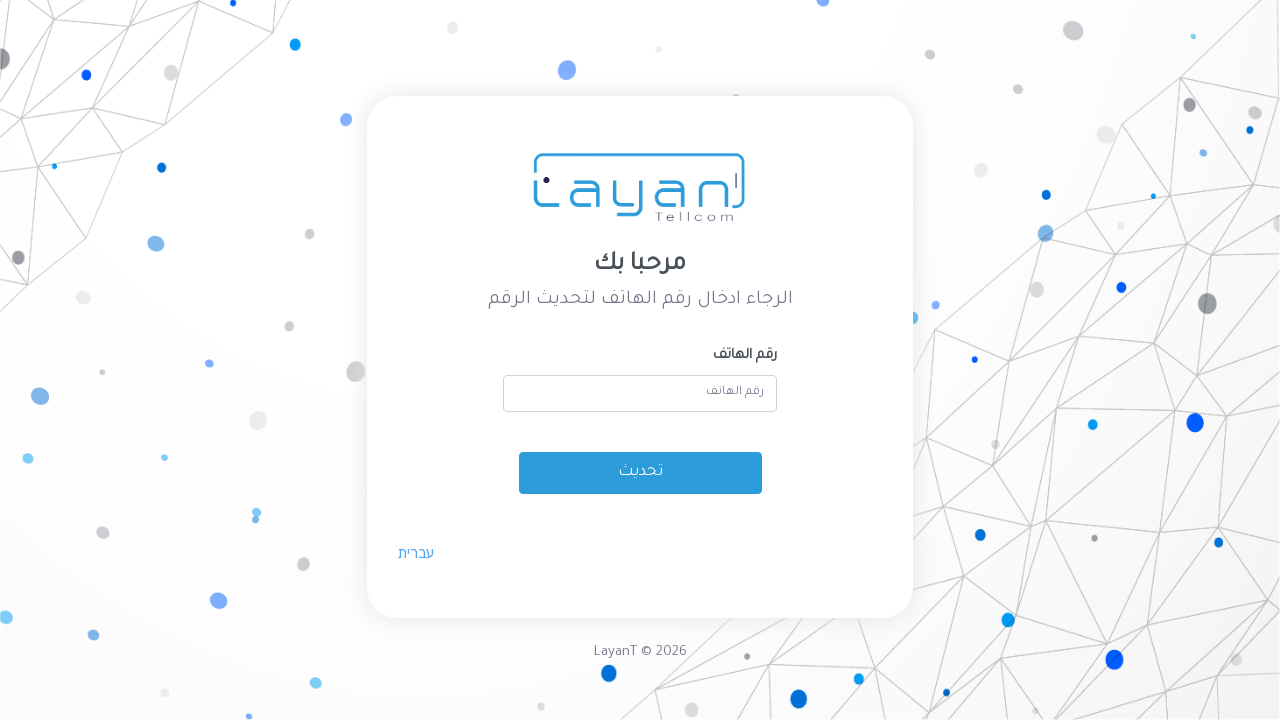

Filled phone number field with 0501234567 on input[placeholder="رقم الهاتف"]
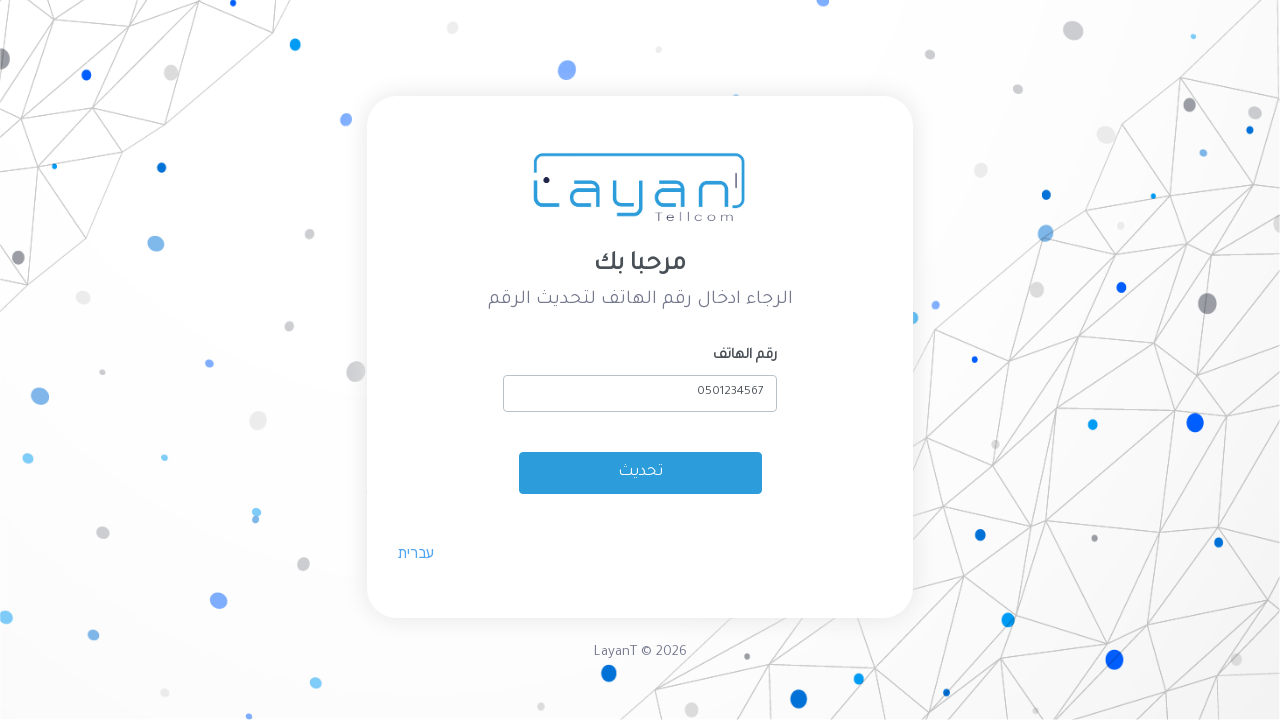

Clicked the update/submit button at (640, 473) on button:has-text("تحديث")
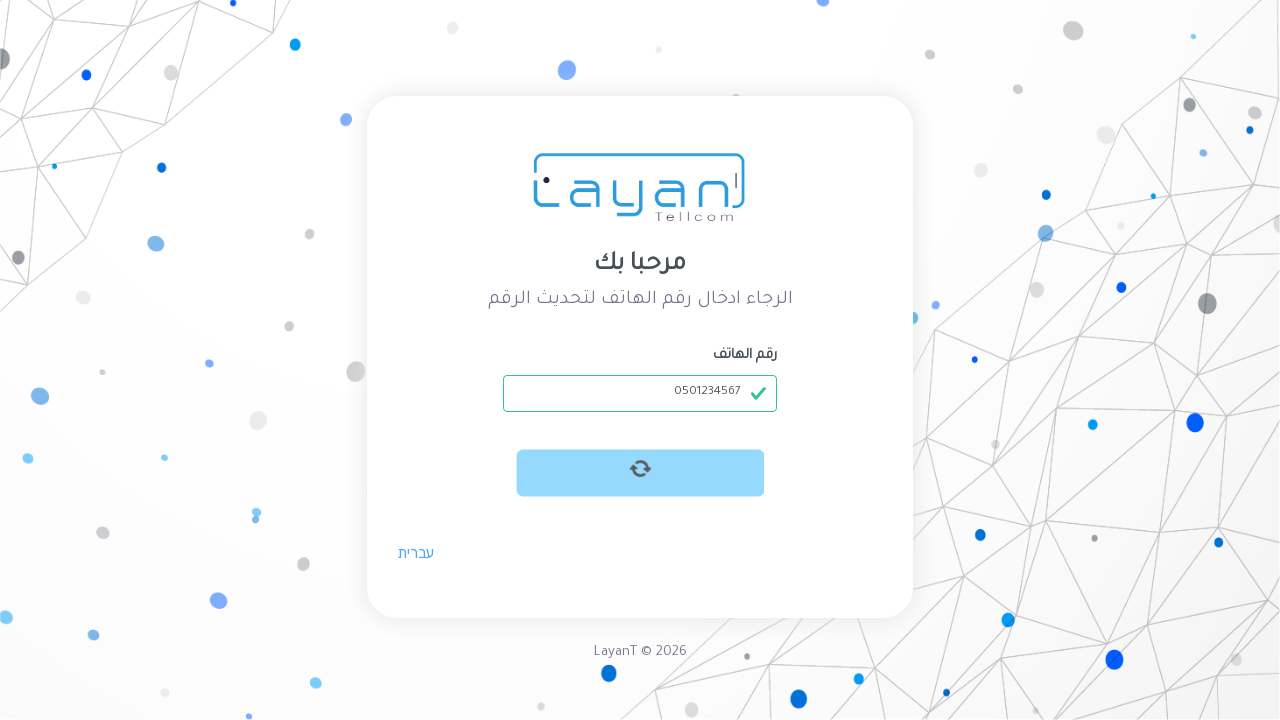

Waited for result card to appear
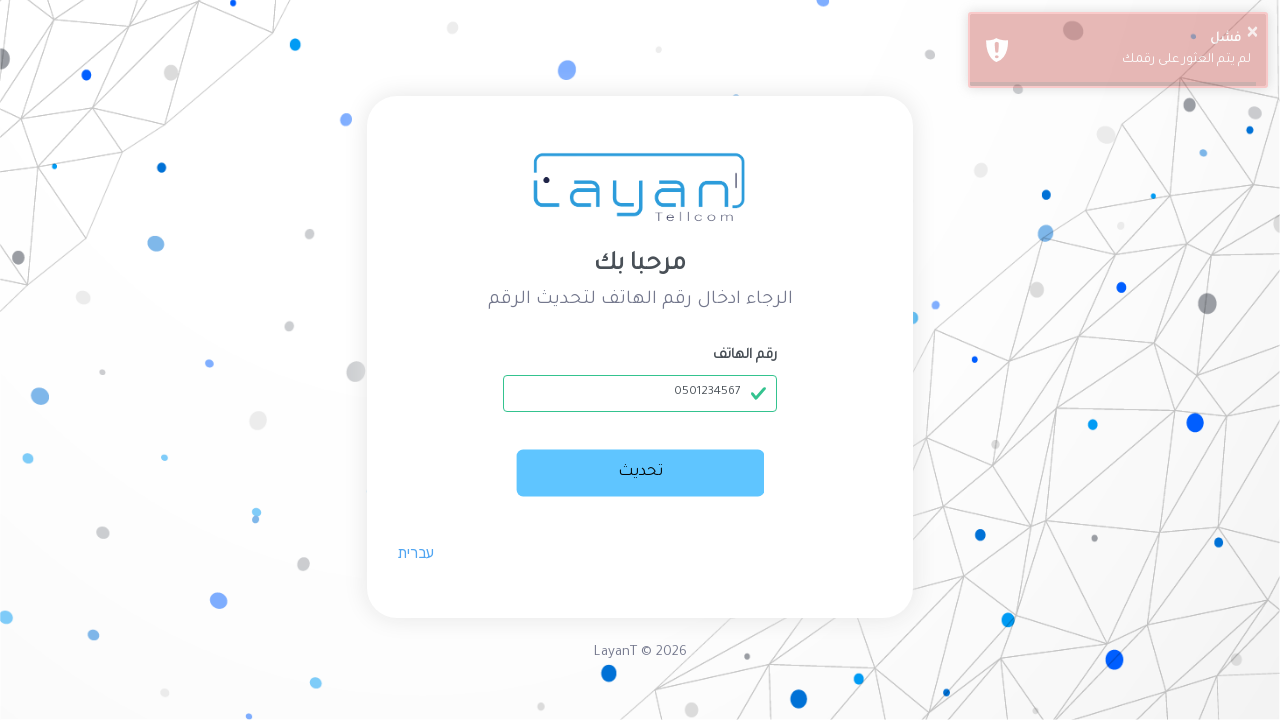

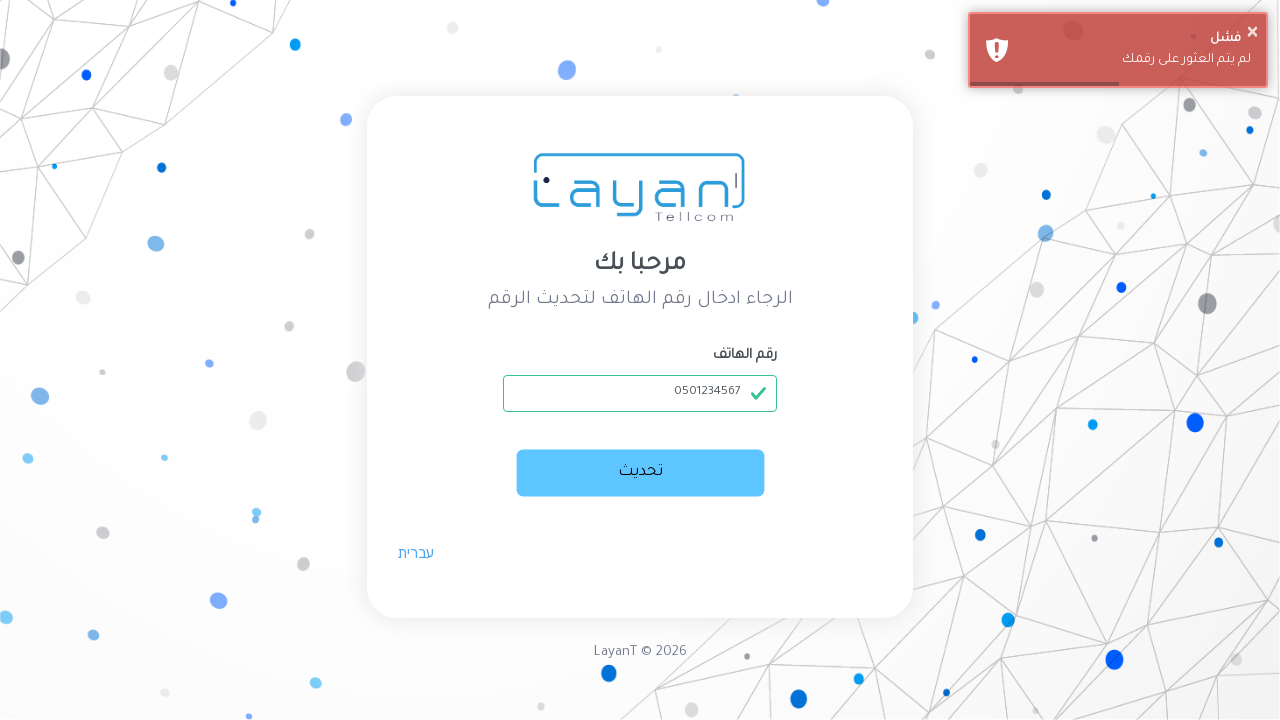